Navigates to demoblaze.com and verifies that link elements are present on the page

Starting URL: https://demoblaze.com/

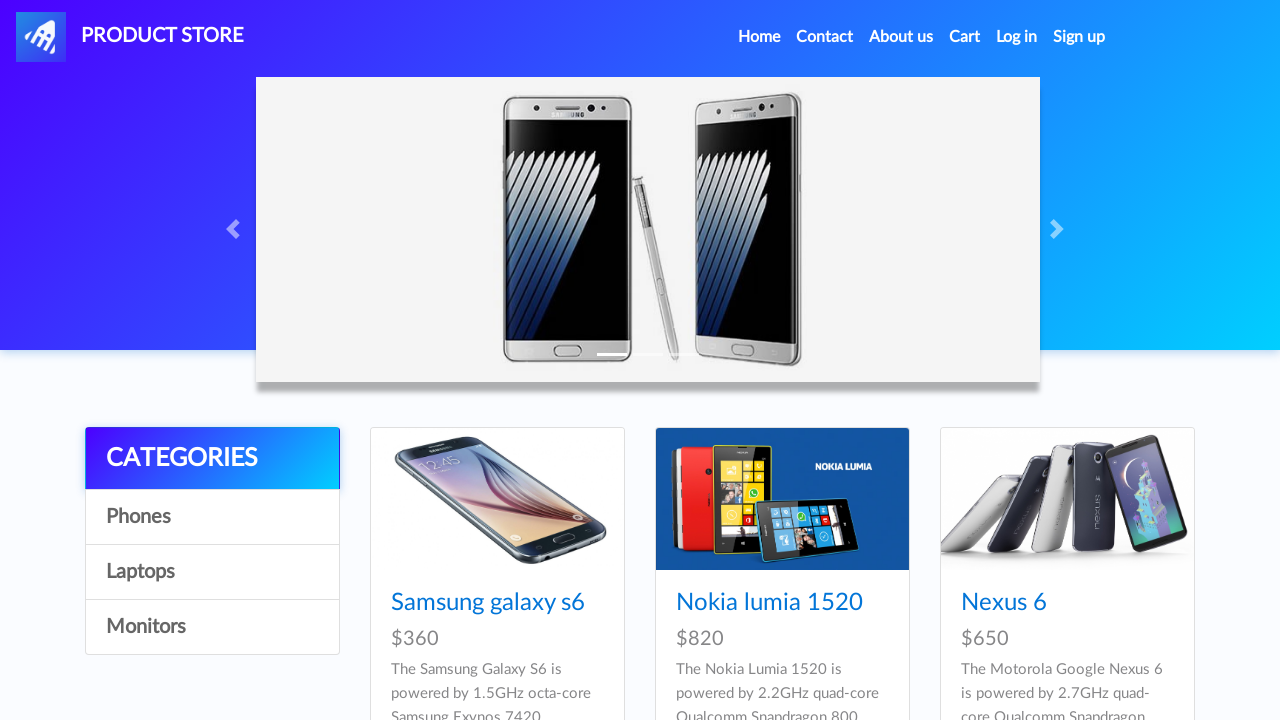

Navigated to https://demoblaze.com/
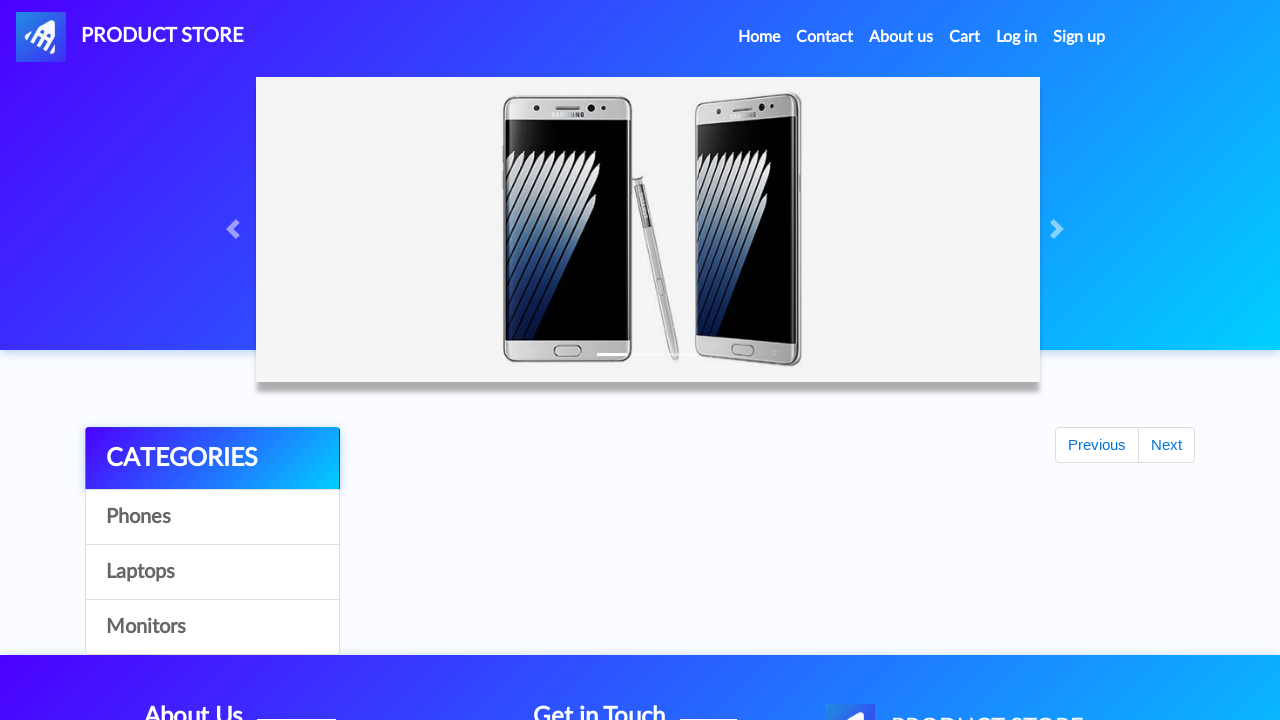

Waited for link elements to be present on the page
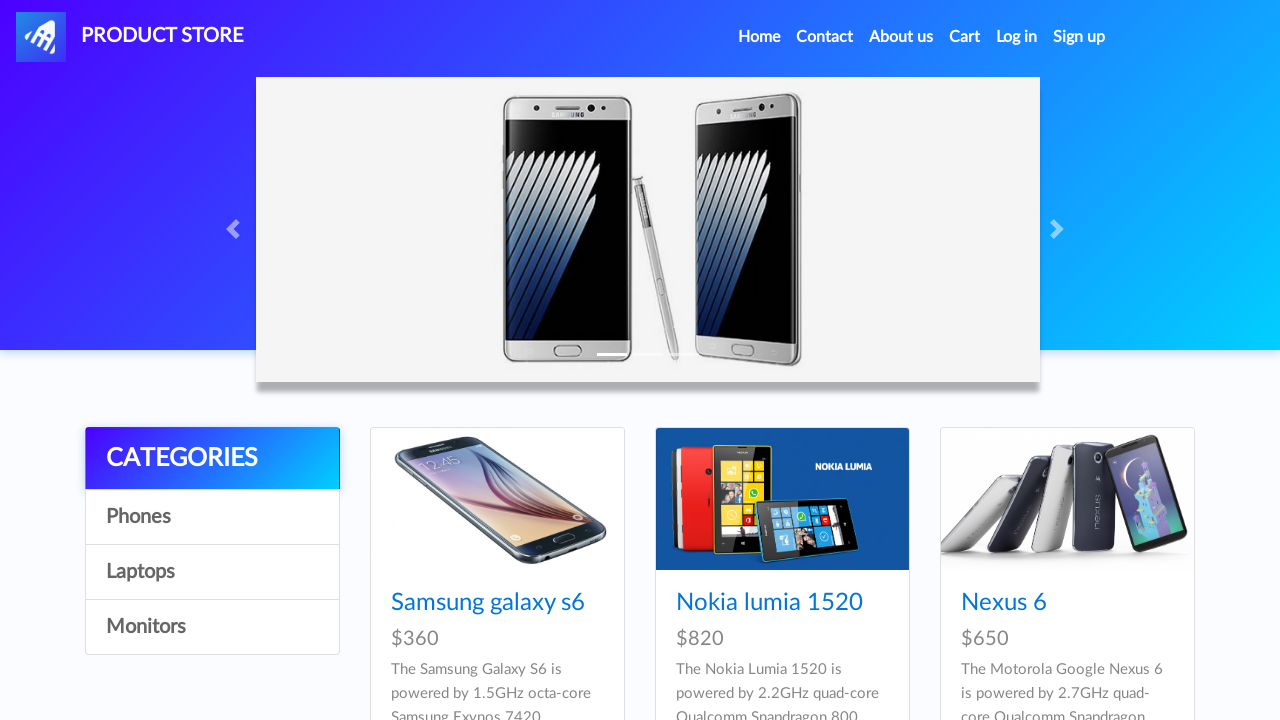

Located all link elements on the page
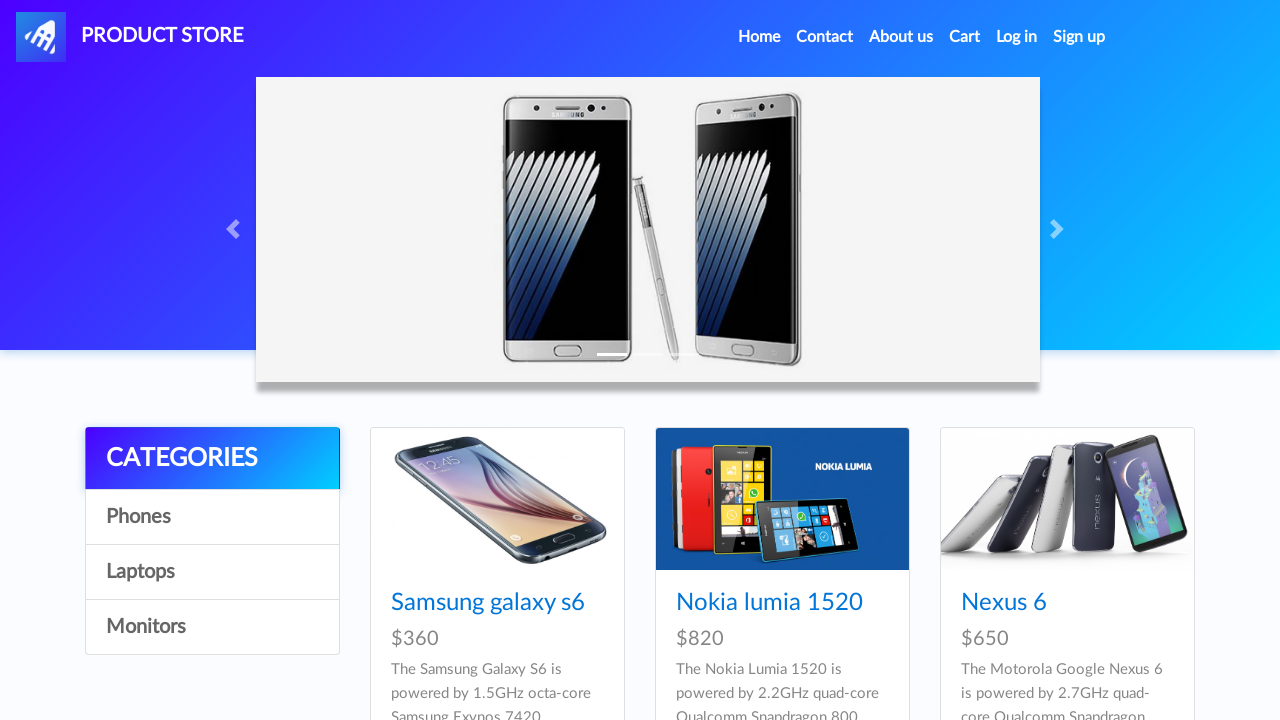

Verified that multiple link elements are present on the page
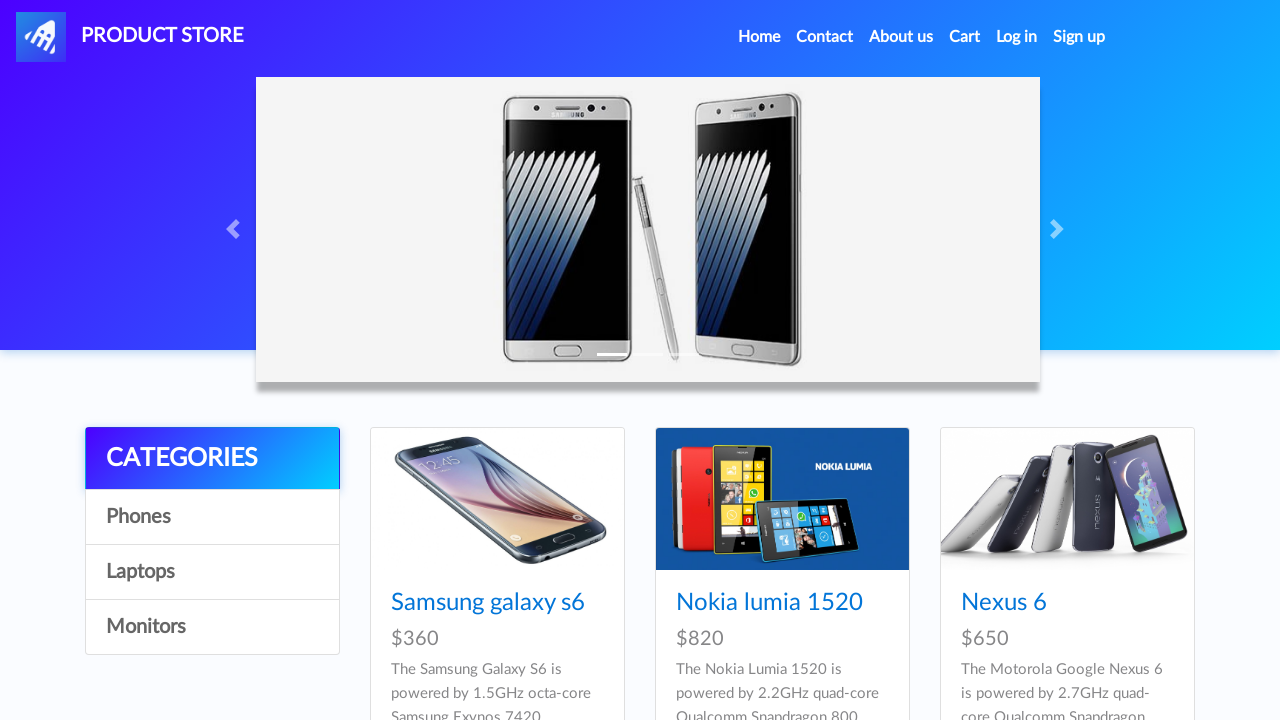

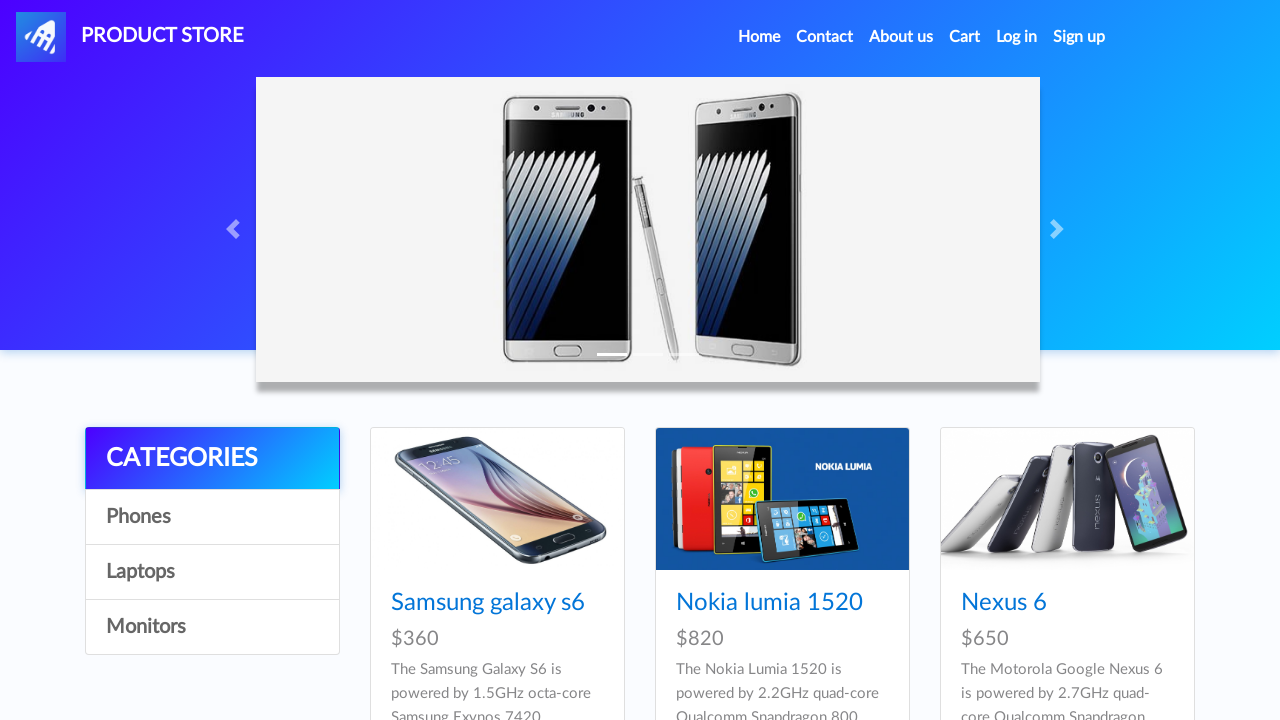